Tests explicit wait functionality by clicking a resend button and waiting for a message element to become visible

Starting URL: https://eviltester.github.io/supportclasses/#2000

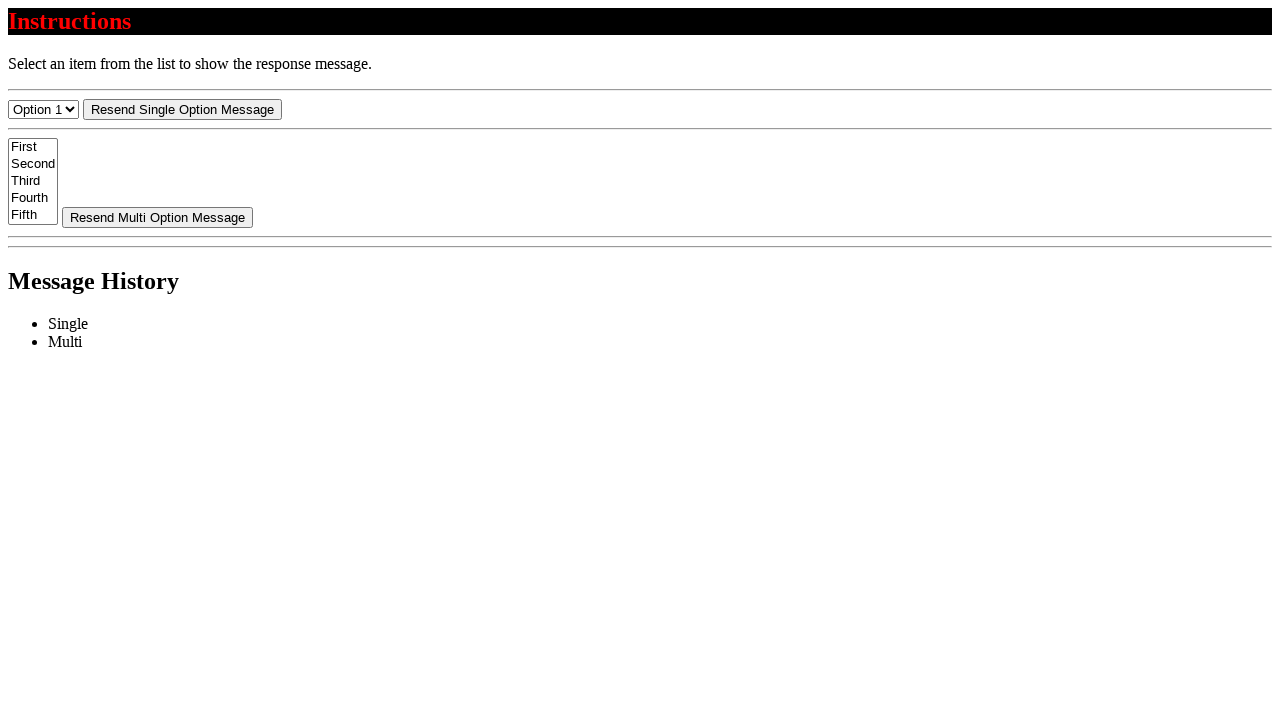

Clicked resend button at (182, 109) on #resend-select
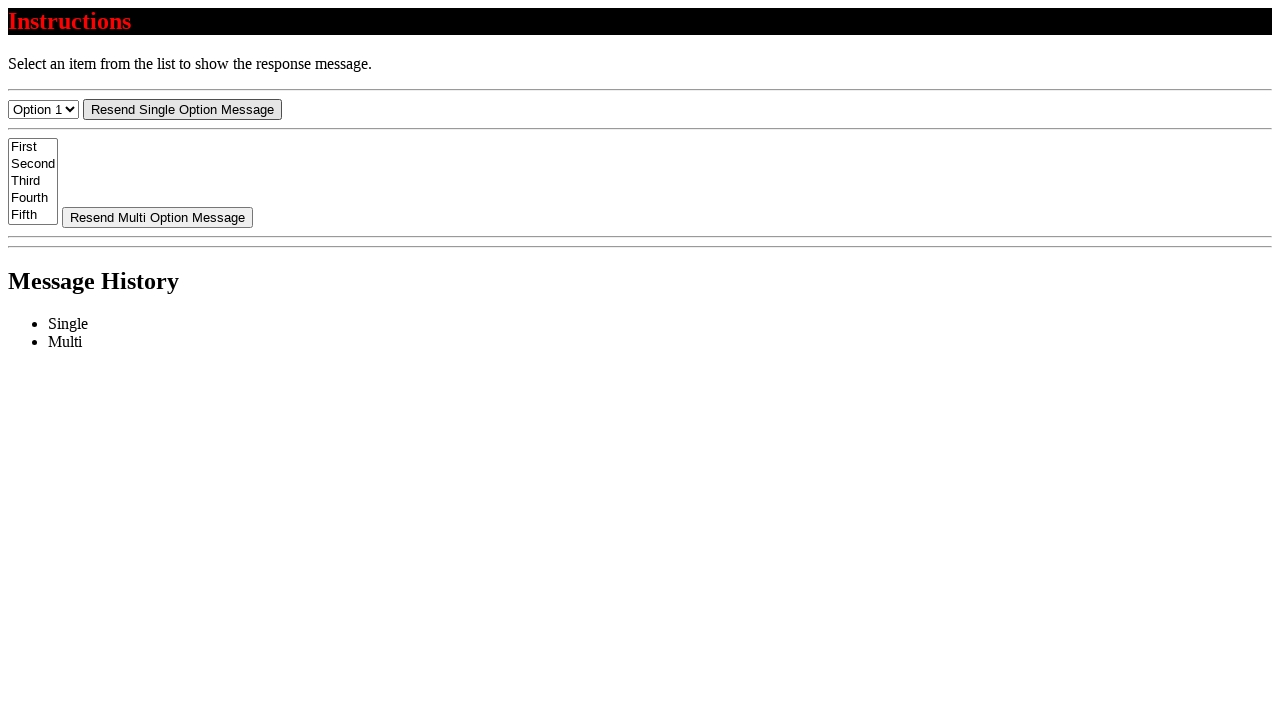

Message element became visible after explicit wait
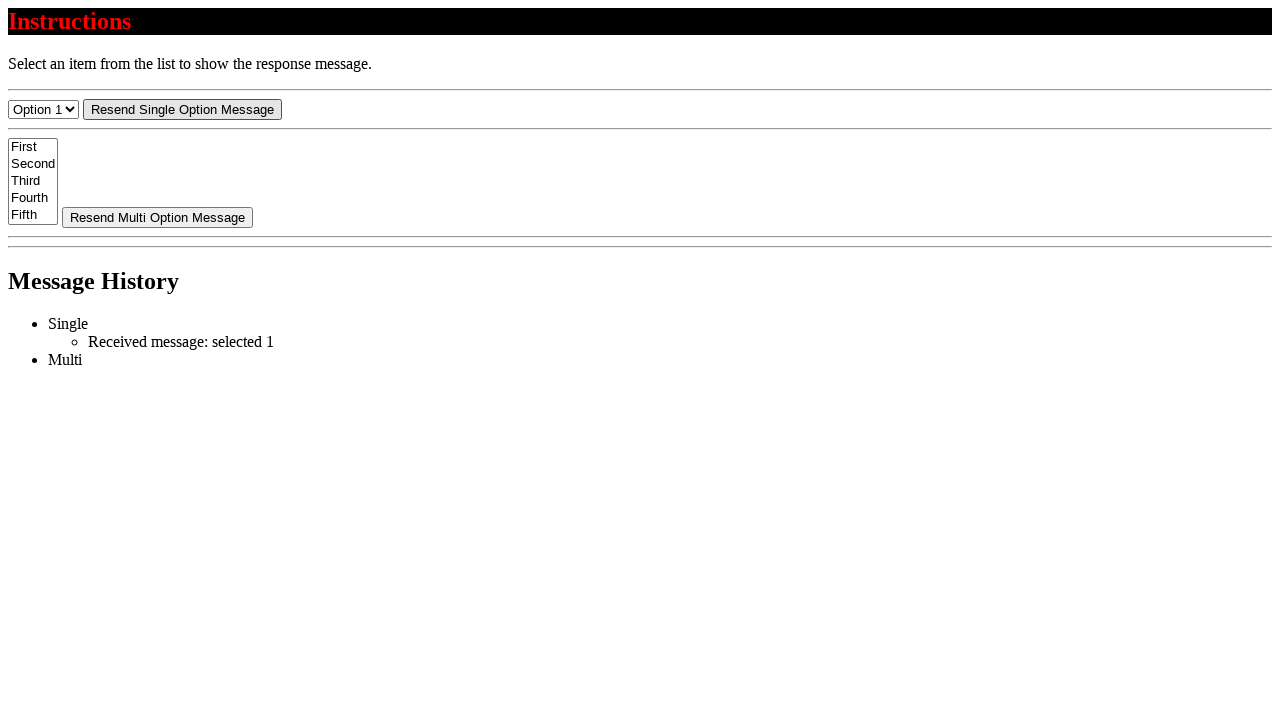

Retrieved message text content
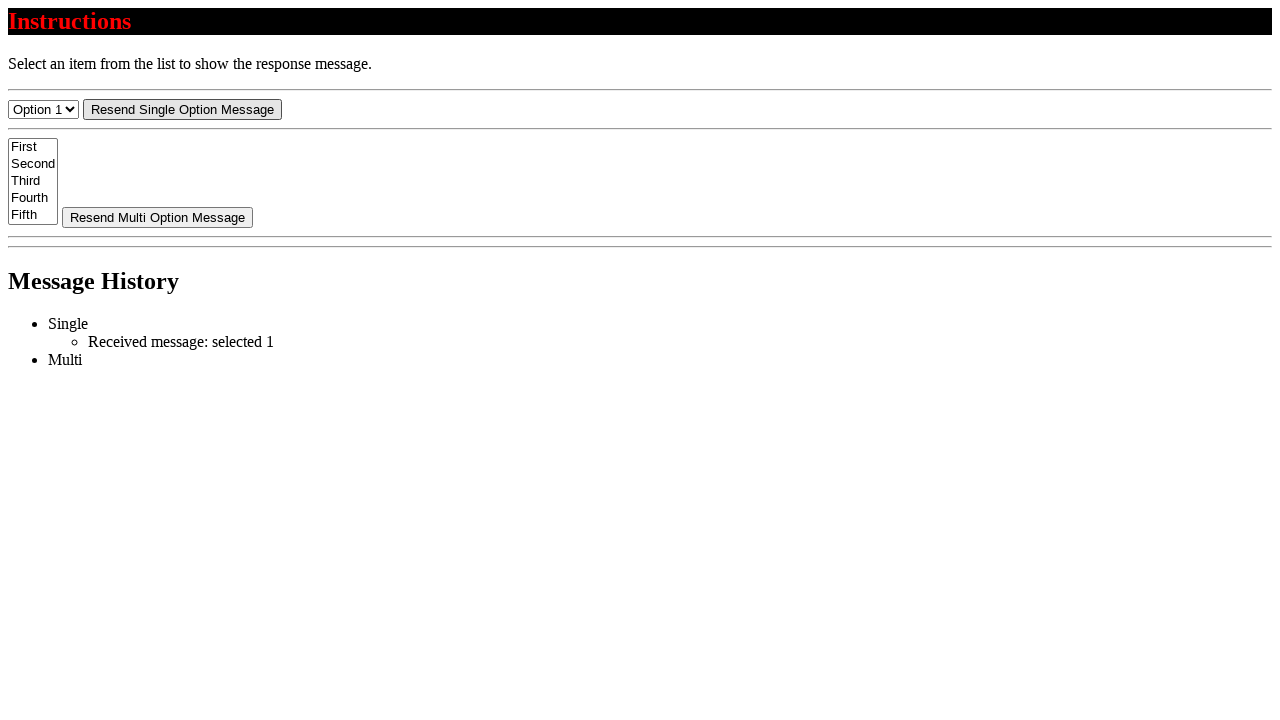

Verified message text starts with 'Received message:'
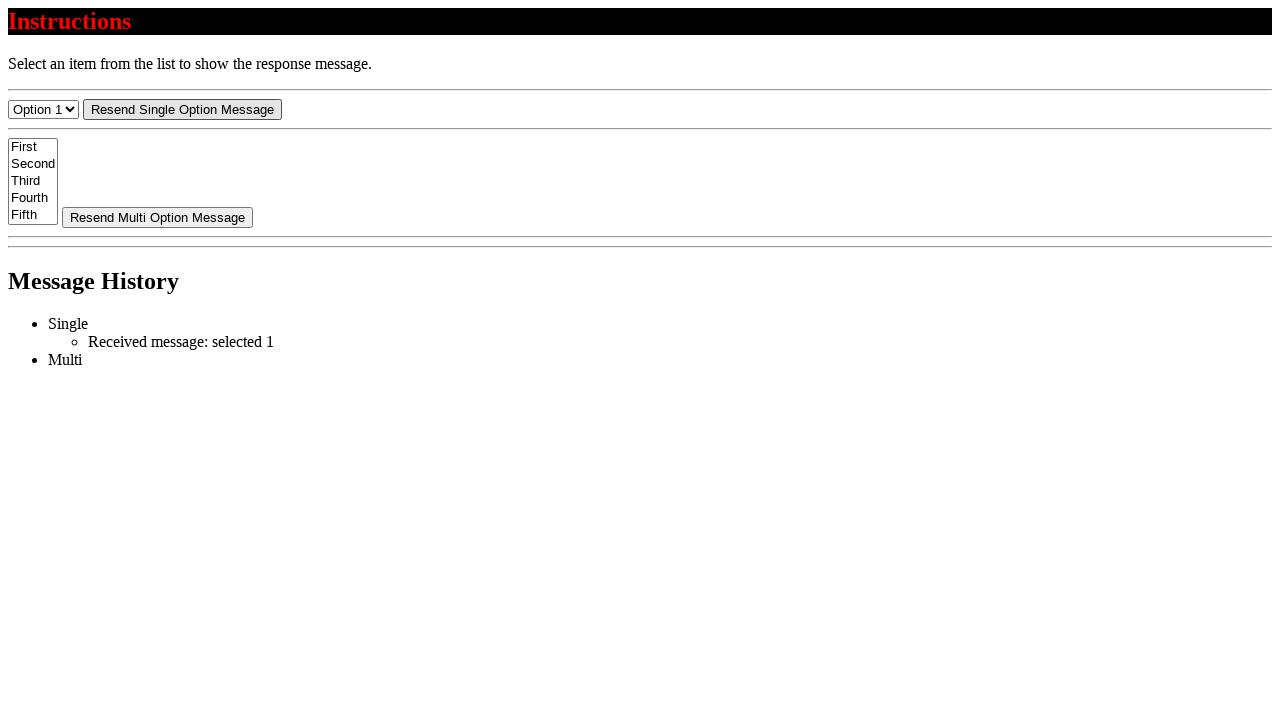

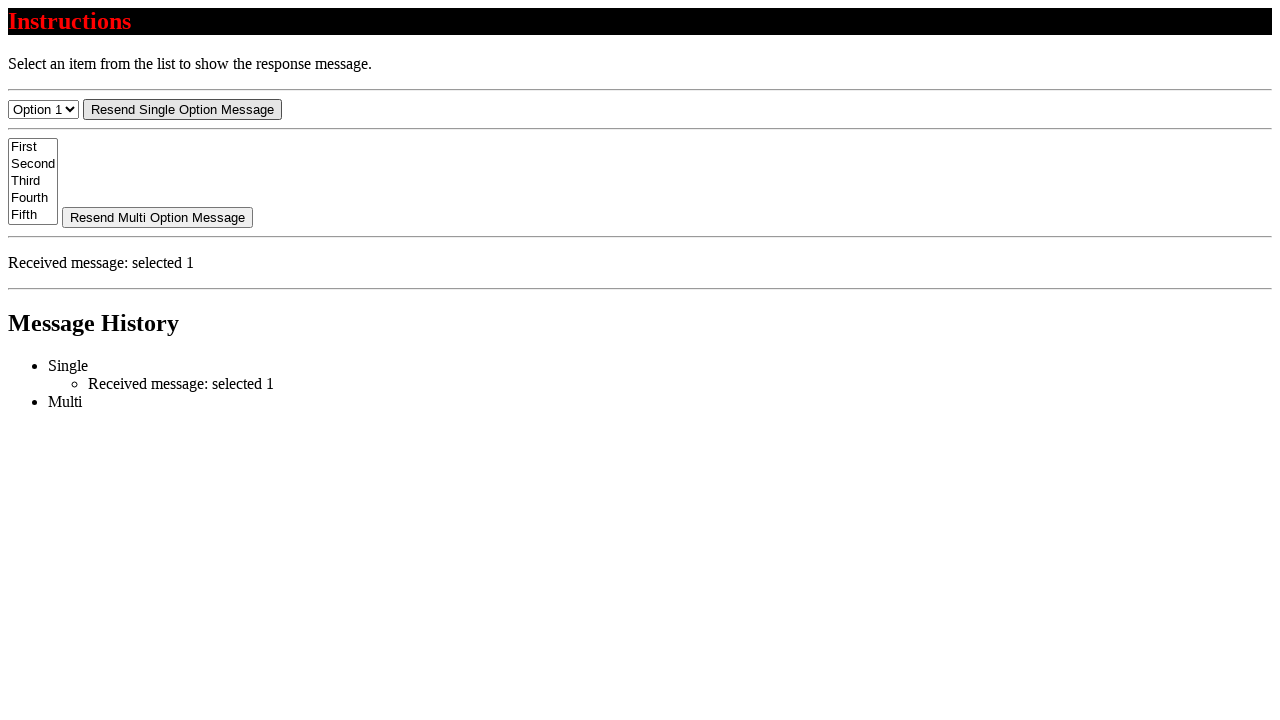